Tests text input functionality by typing "Hello World" into the username field and verifying the input value is correctly set

Starting URL: https://www.saucedemo.com/v1/

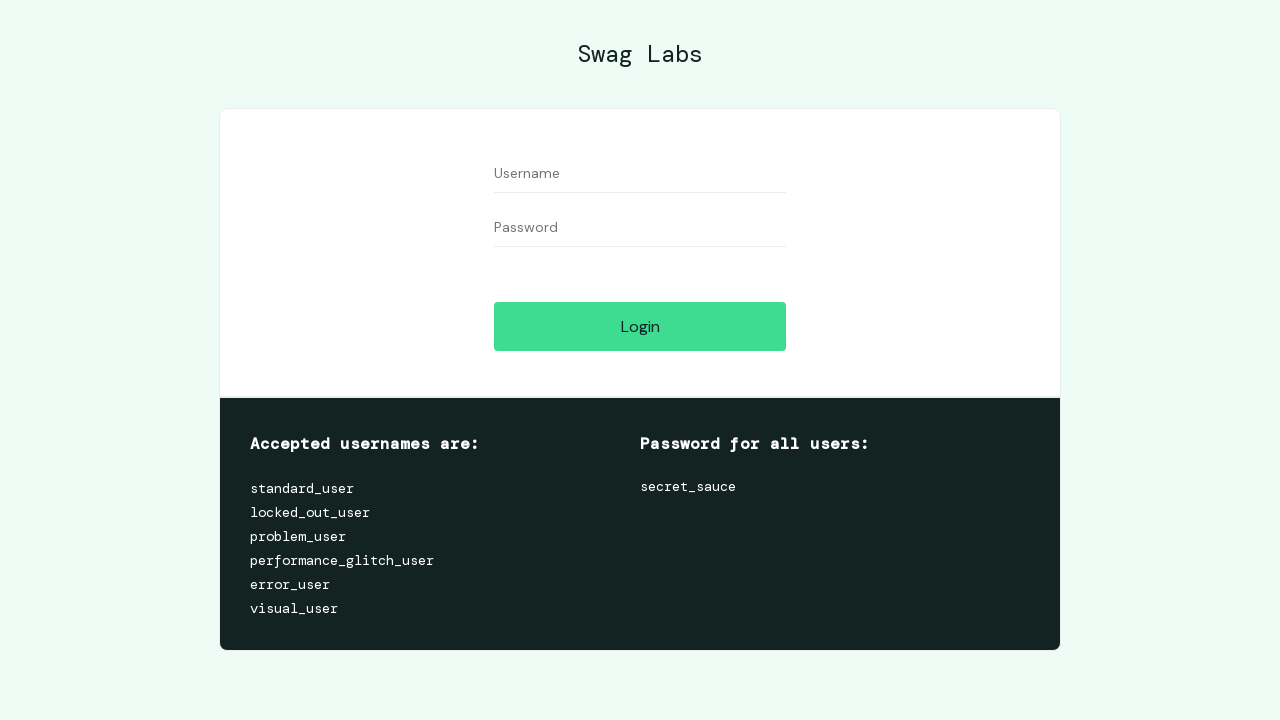

Filled username field with 'Hello World' on #user-name
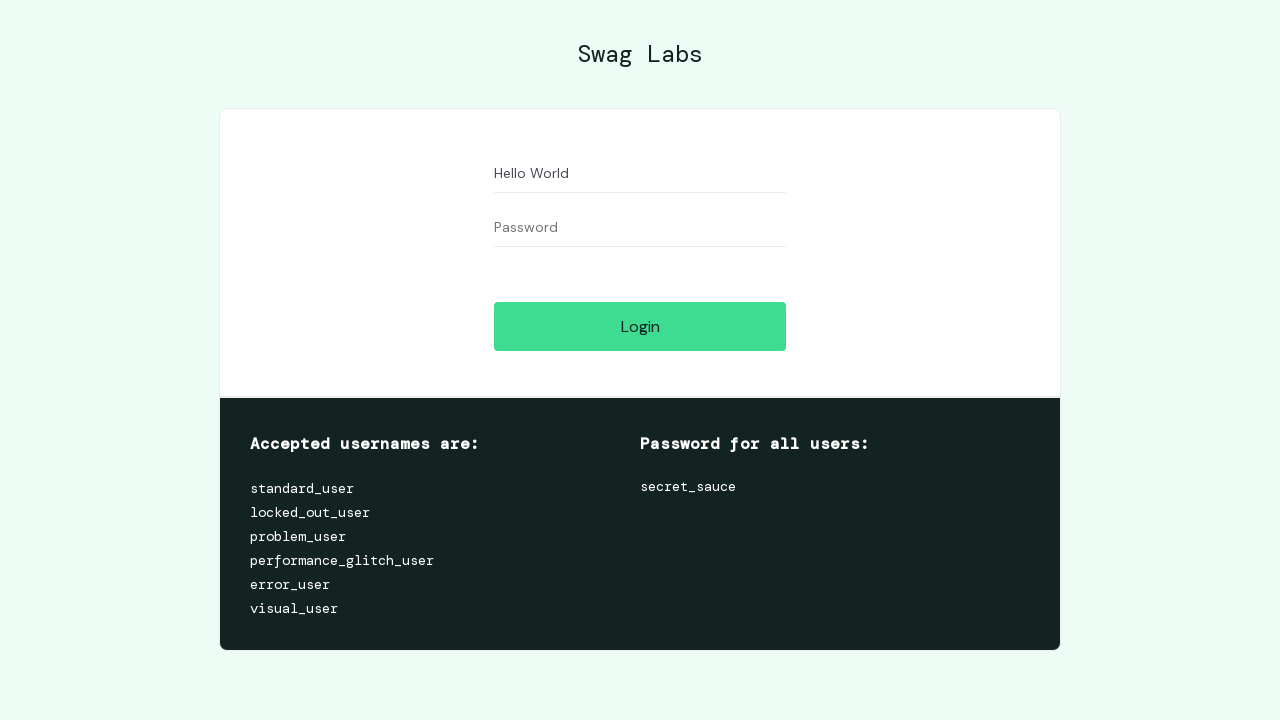

Verified username field contains 'Hello World'
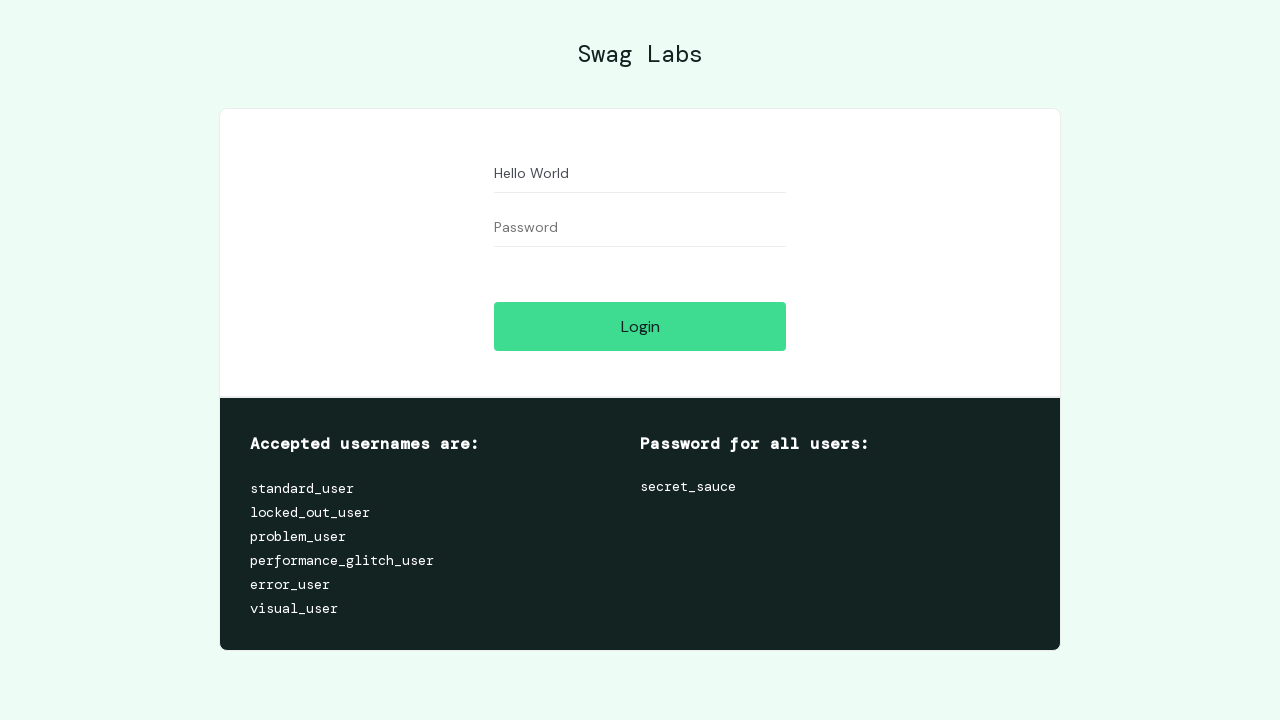

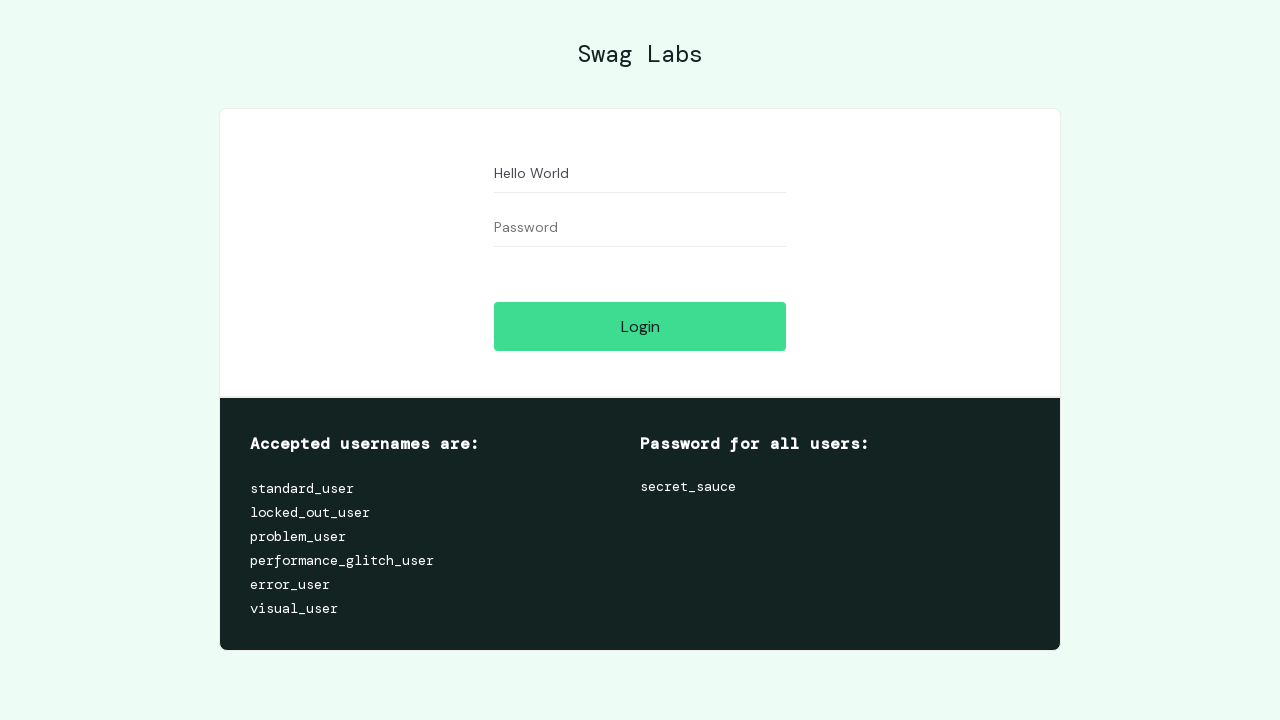